Tests modal dialog functionality by clicking the Large modal button and verifying that the modal dialog appears

Starting URL: https://demoqa.com/modal-dialogs

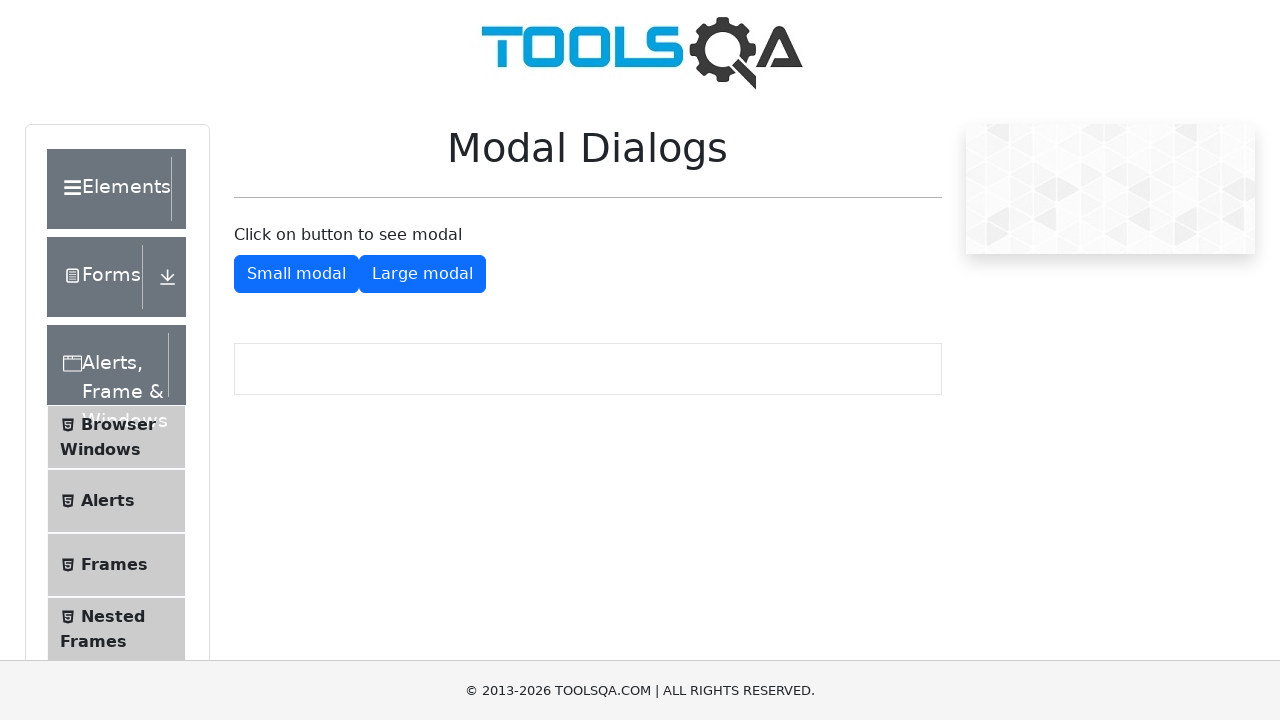

Clicked Large modal button at (422, 274) on #showLargeModal
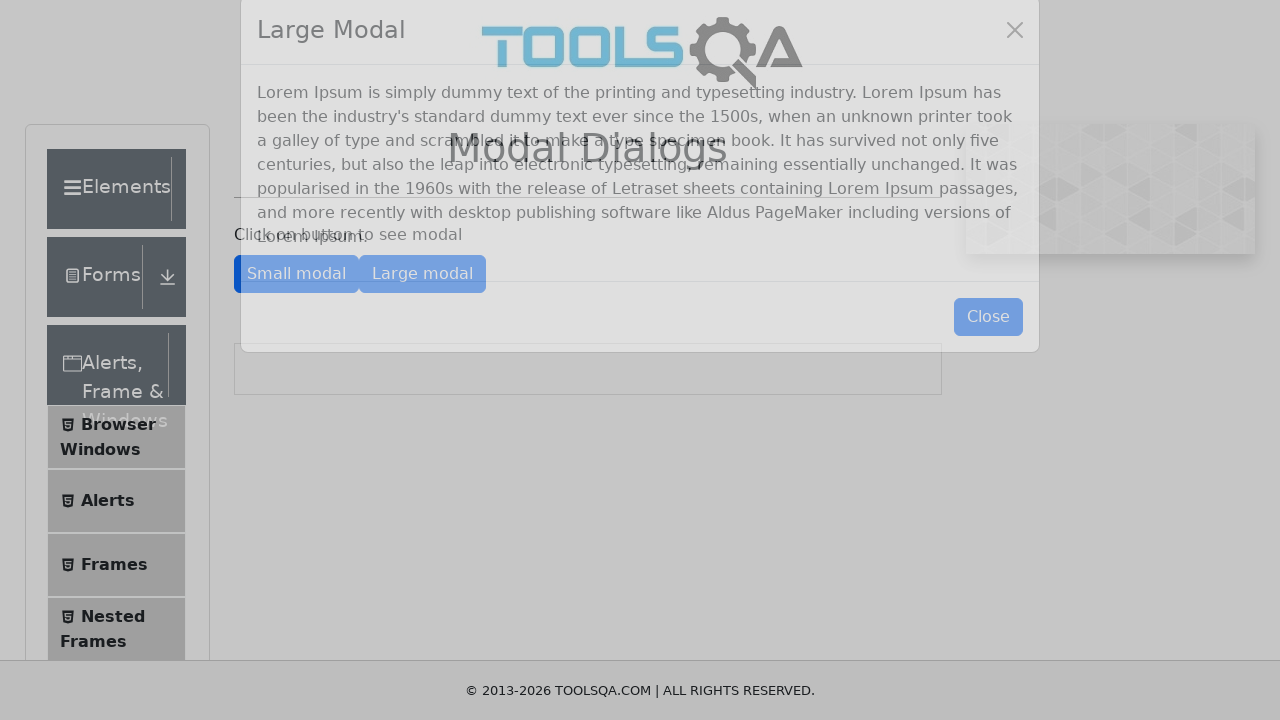

Modal dialog appeared and is visible
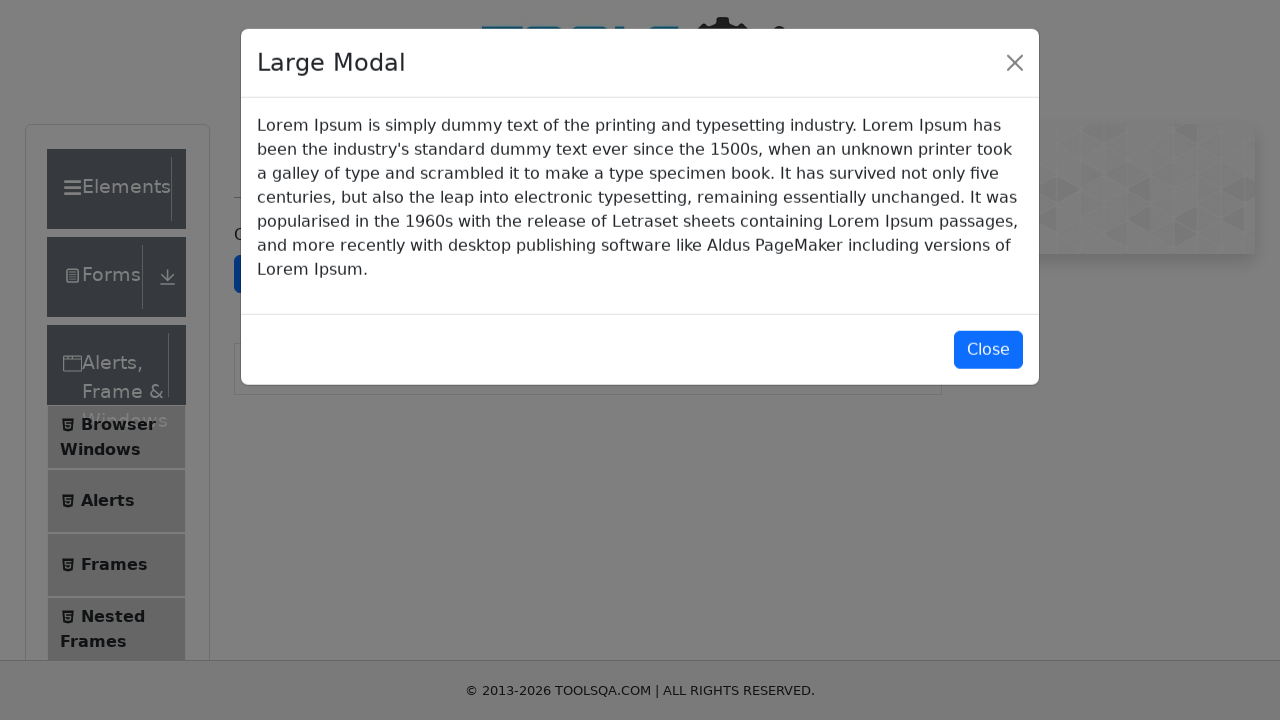

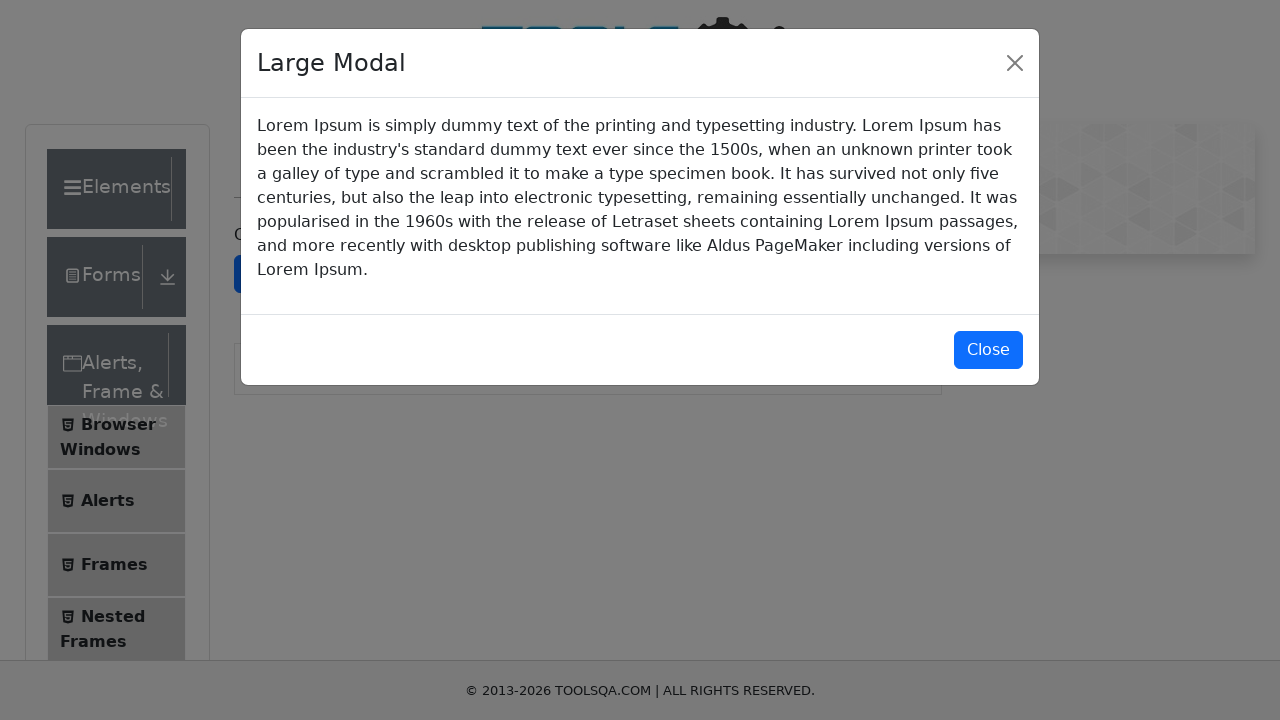